Tests that the "complete all" checkbox state updates correctly when individual items are completed or cleared.

Starting URL: https://demo.playwright.dev/todomvc

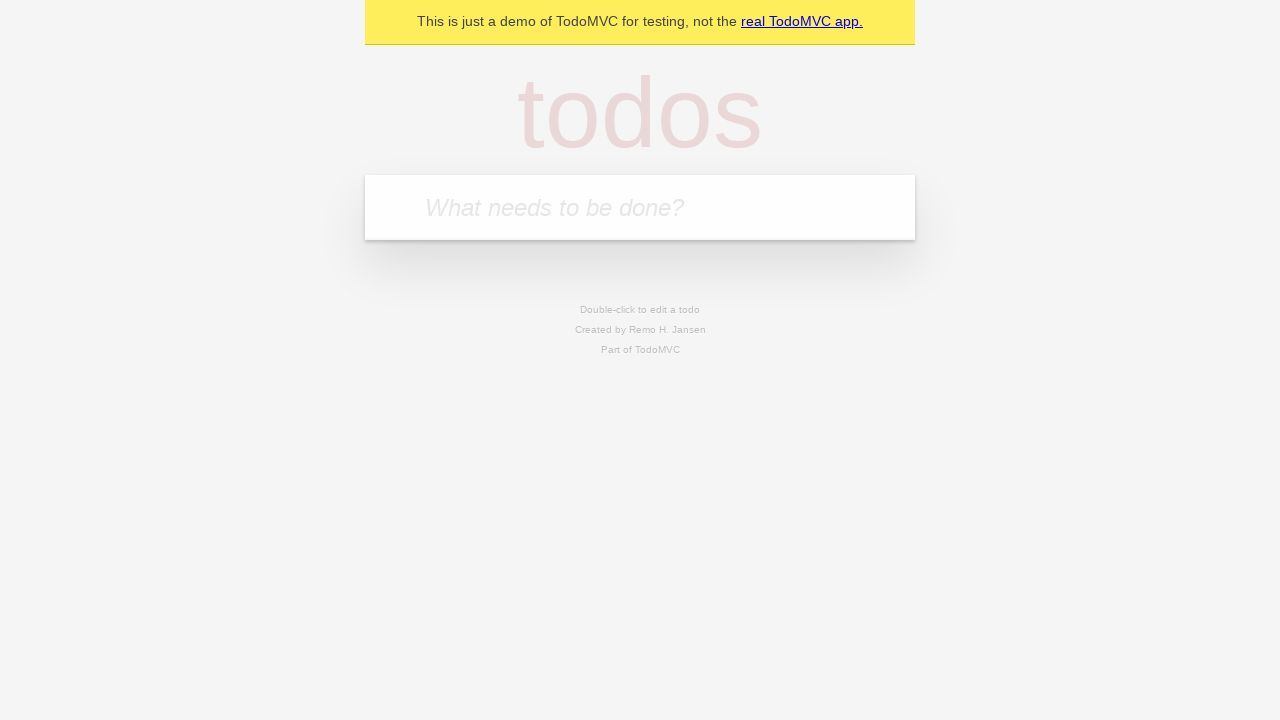

Filled todo input with 'buy some cheese' on internal:attr=[placeholder="What needs to be done?"i]
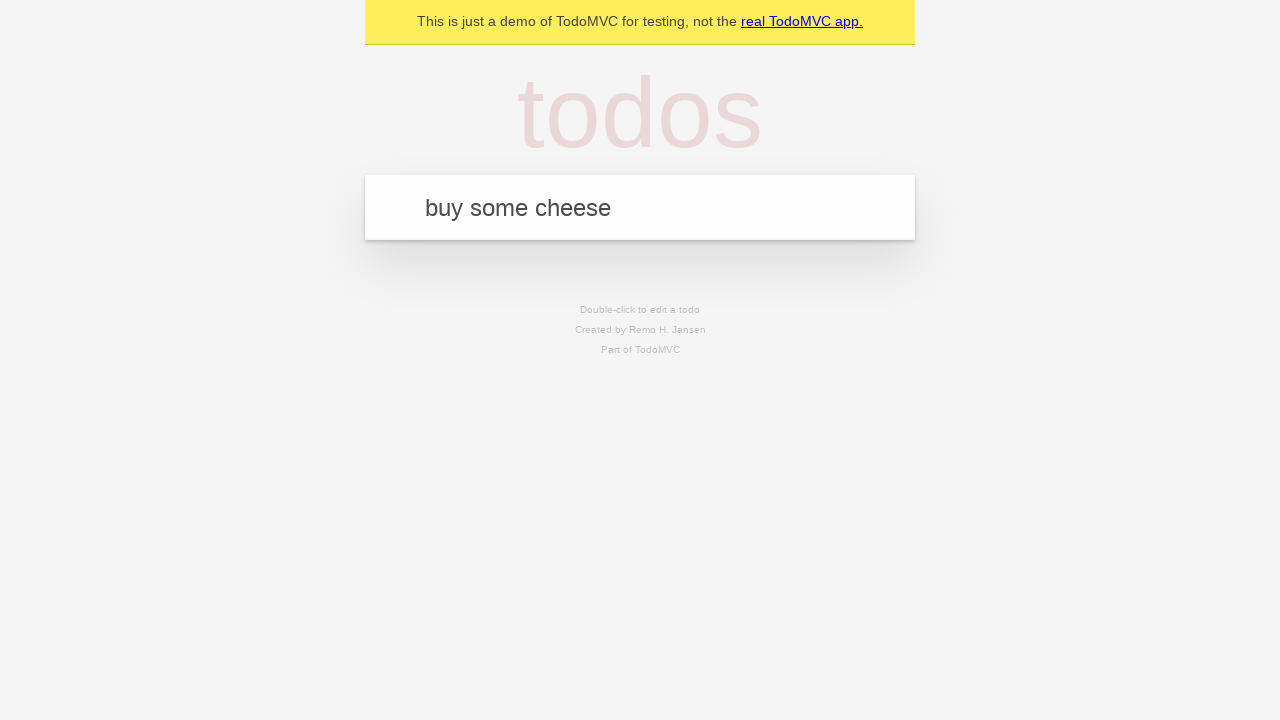

Pressed Enter to add first todo on internal:attr=[placeholder="What needs to be done?"i]
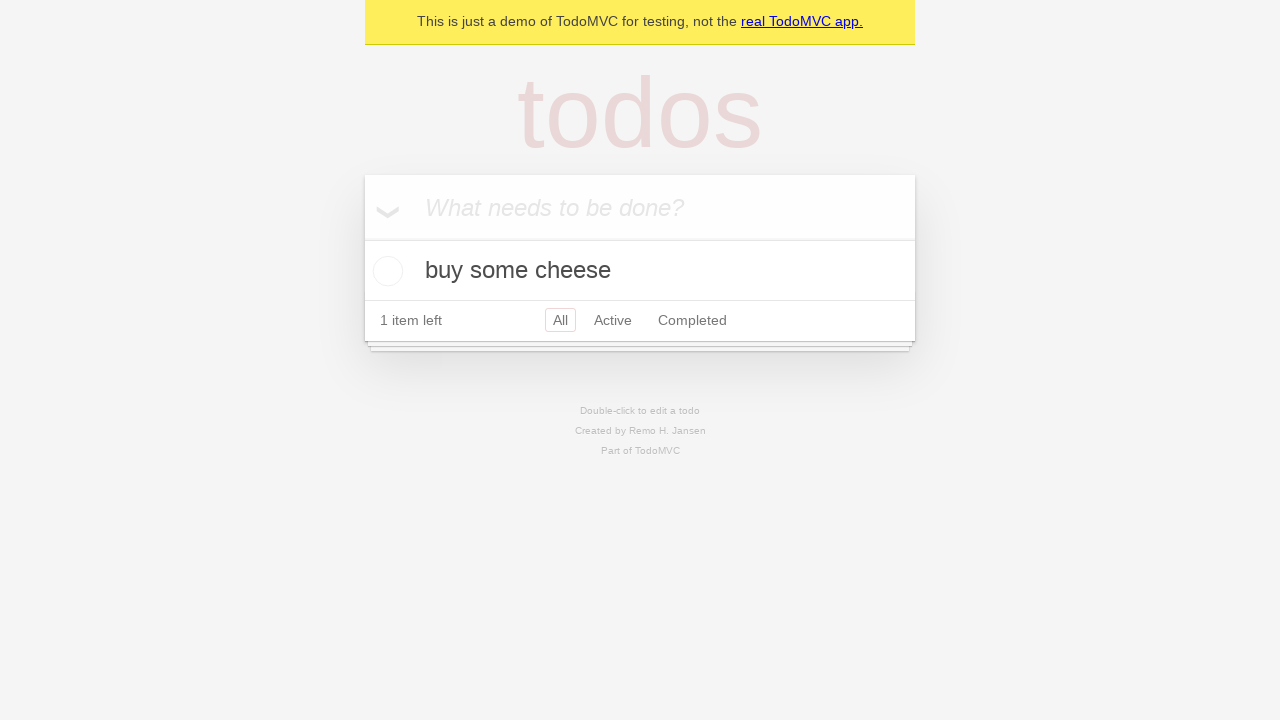

Filled todo input with 'feed the cat' on internal:attr=[placeholder="What needs to be done?"i]
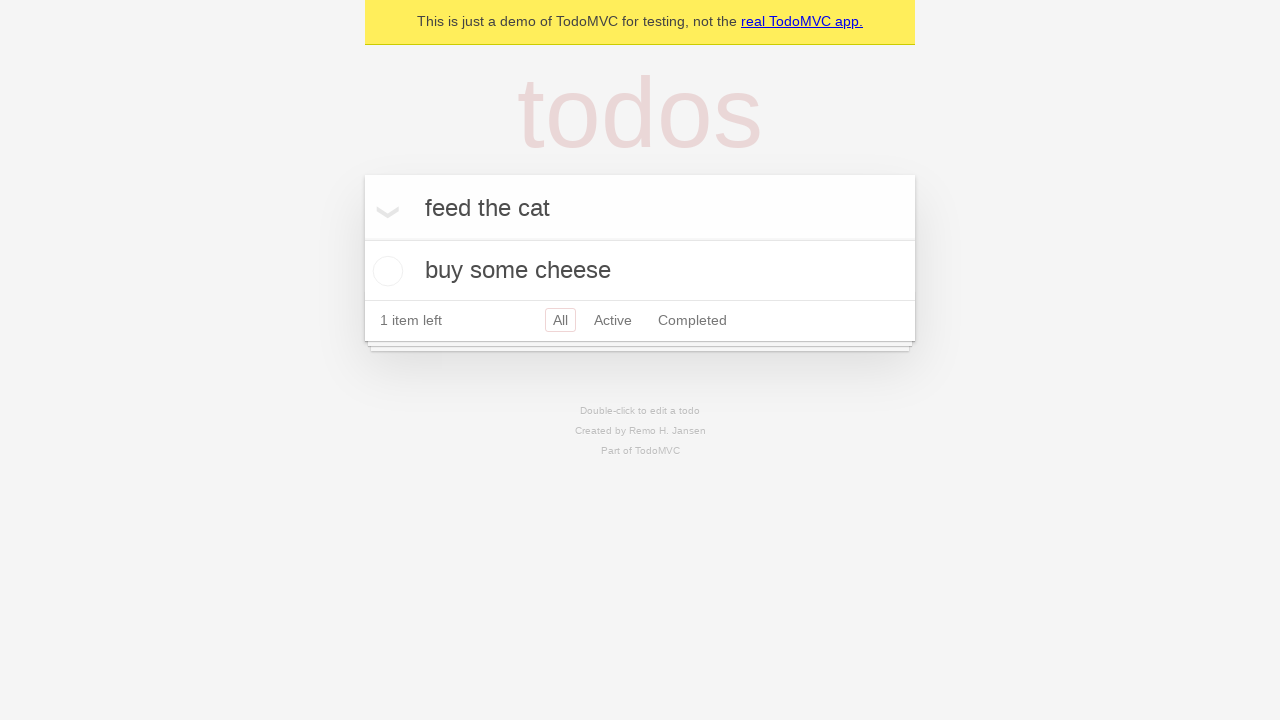

Pressed Enter to add second todo on internal:attr=[placeholder="What needs to be done?"i]
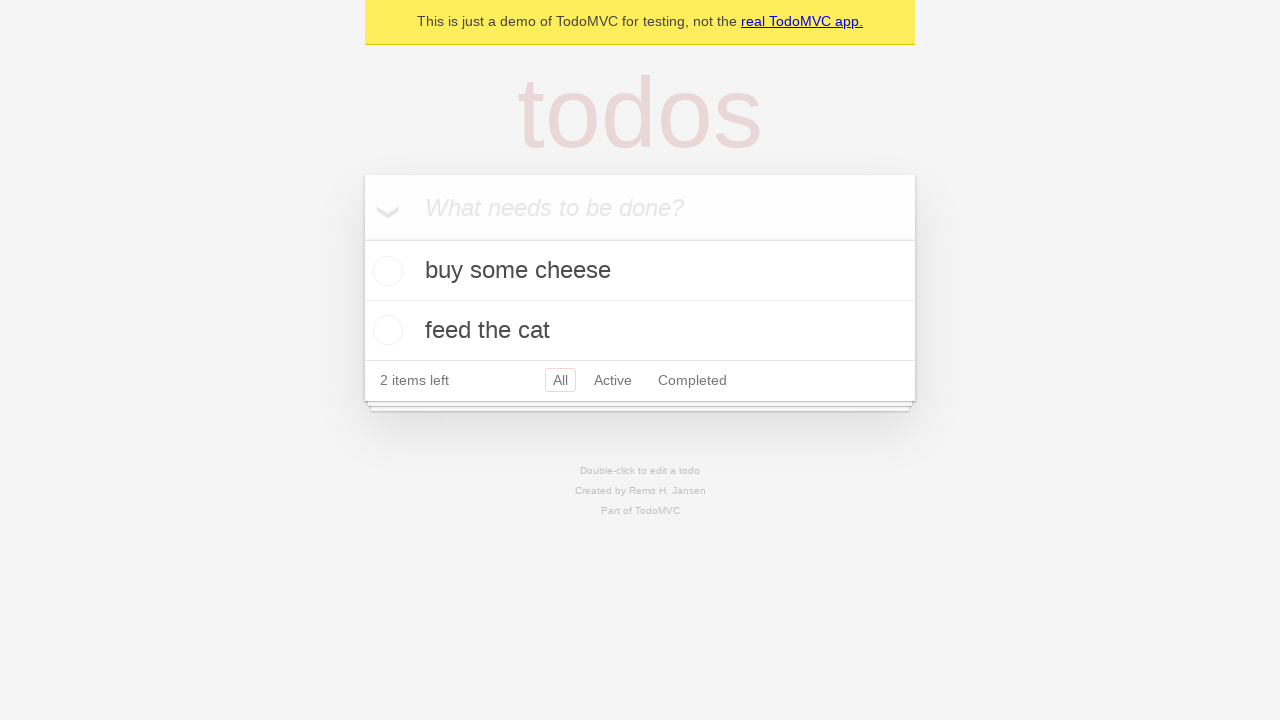

Filled todo input with 'book a doctors appointment' on internal:attr=[placeholder="What needs to be done?"i]
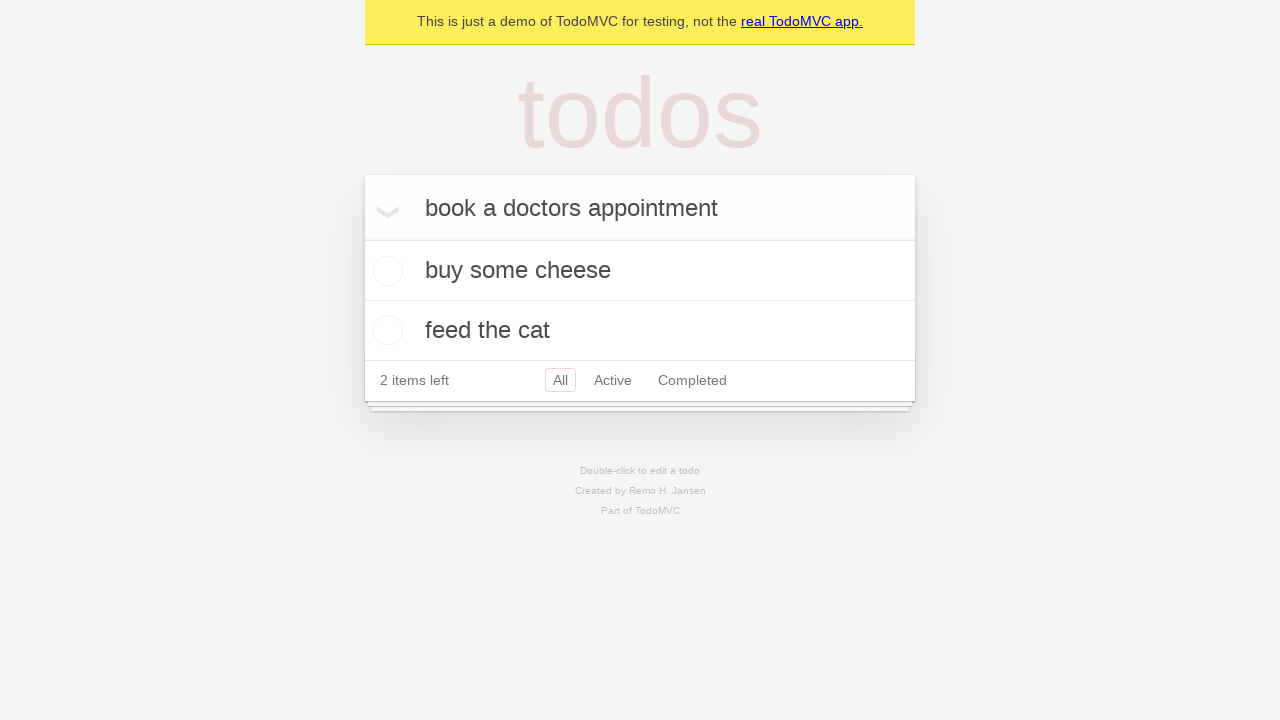

Pressed Enter to add third todo on internal:attr=[placeholder="What needs to be done?"i]
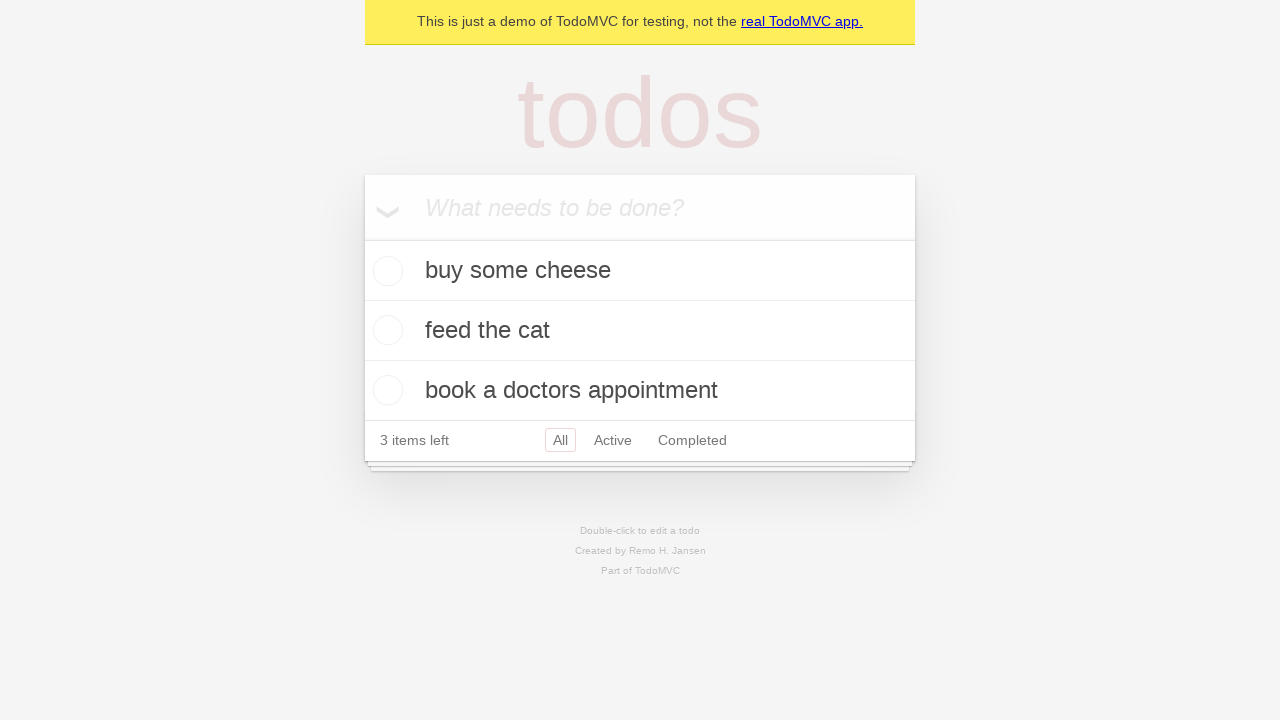

Clicked 'Mark all as complete' checkbox to complete all todos at (362, 238) on internal:label="Mark all as complete"i
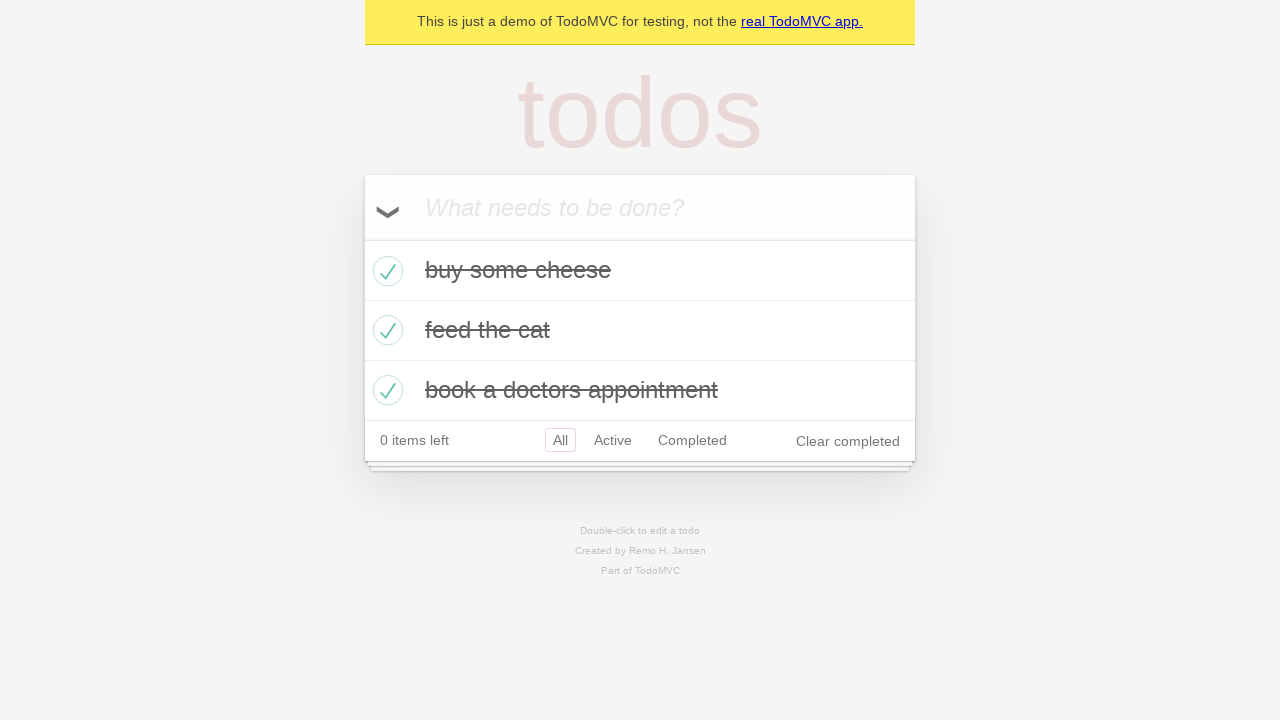

Unchecked the first todo item at (385, 271) on internal:testid=[data-testid="todo-item"s] >> nth=0 >> internal:role=checkbox
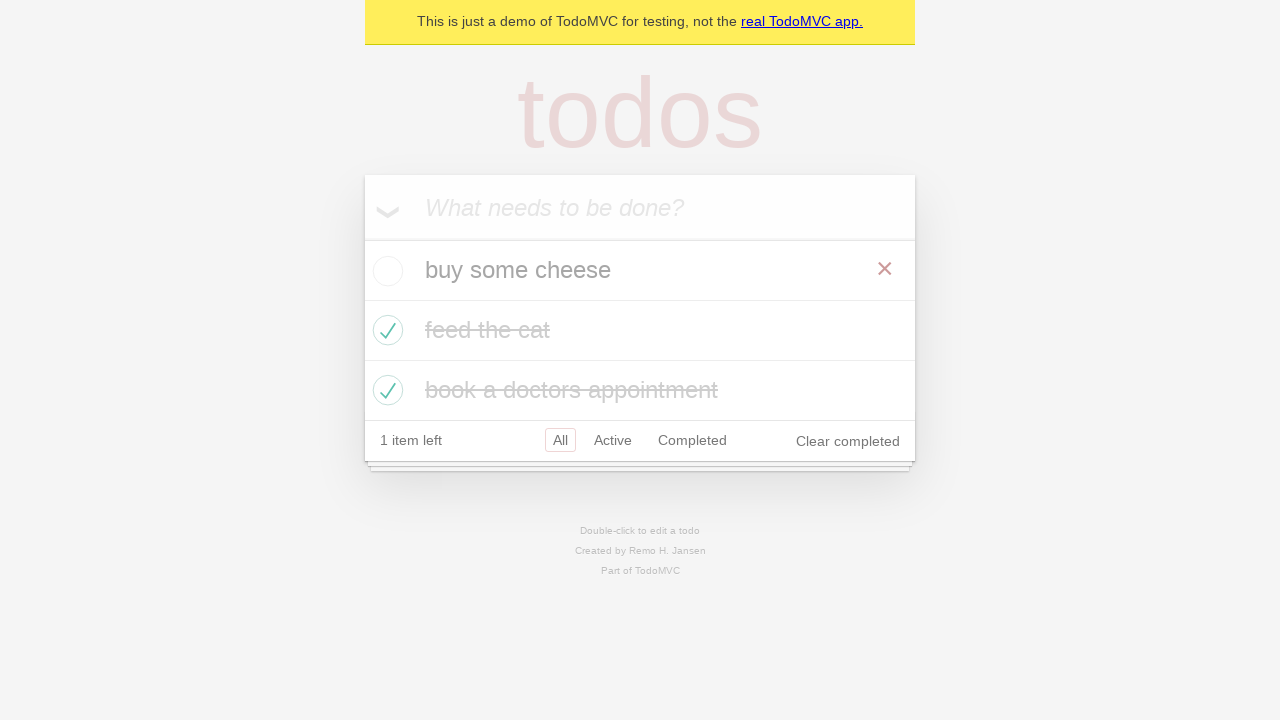

Checked the first todo item again at (385, 271) on internal:testid=[data-testid="todo-item"s] >> nth=0 >> internal:role=checkbox
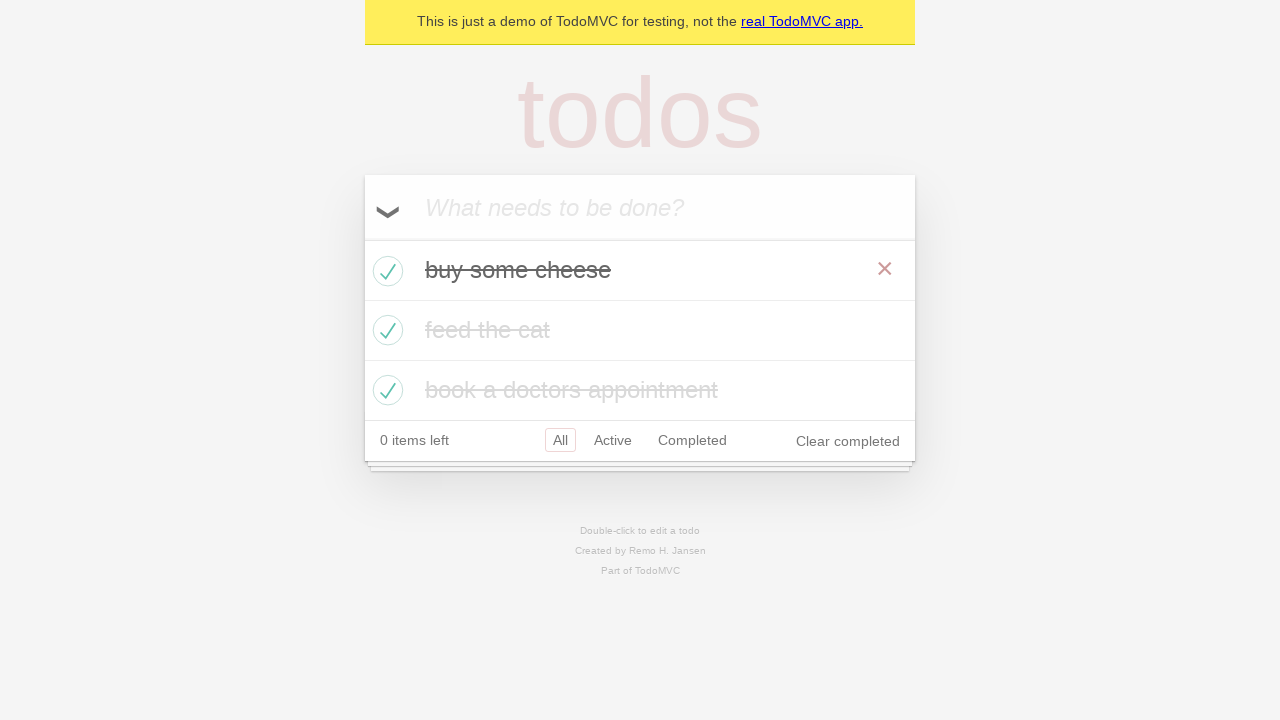

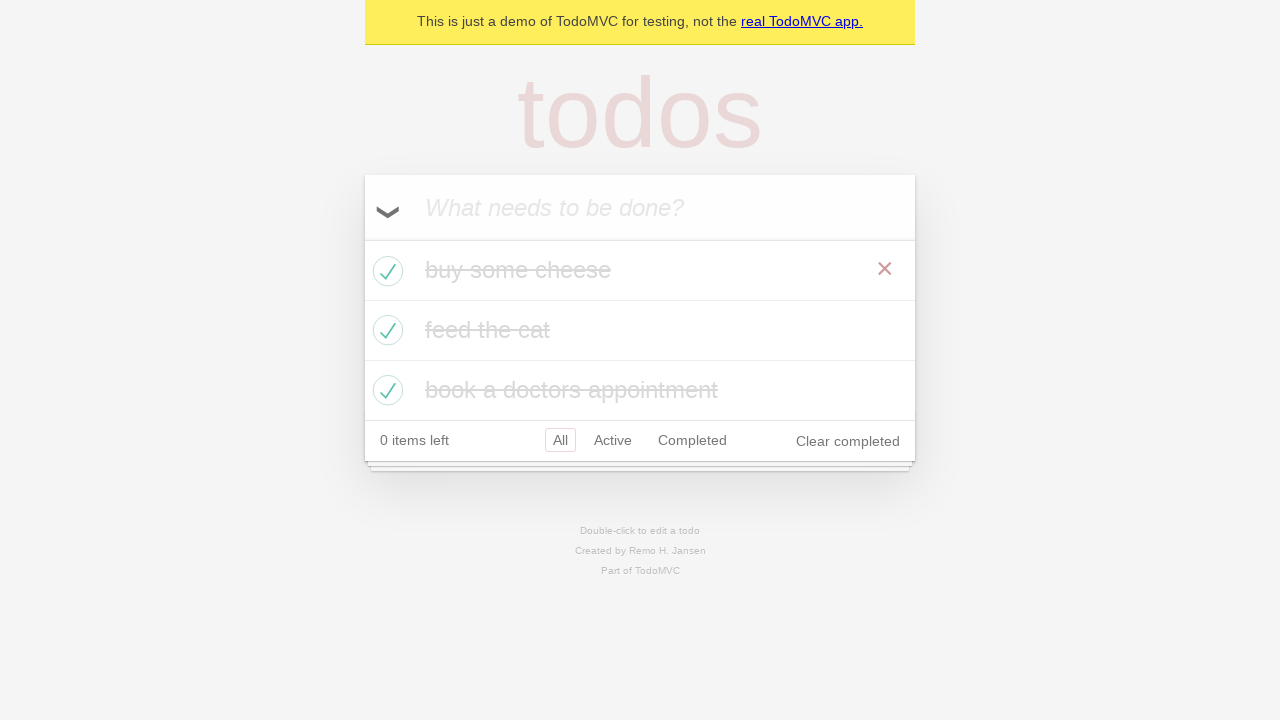